Tests the draggable functionality on jQuery UI demo page by dragging an element to a new position

Starting URL: https://jqueryui.com/draggable/

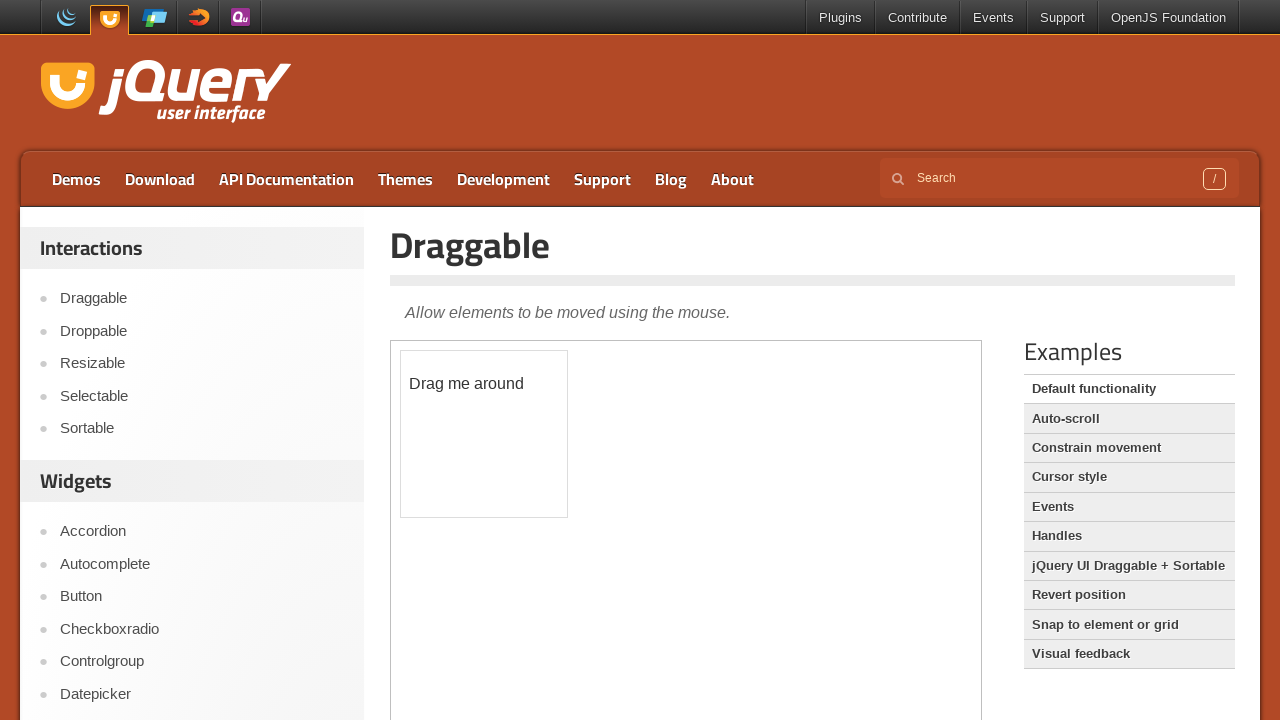

Located the iframe containing the draggable demo
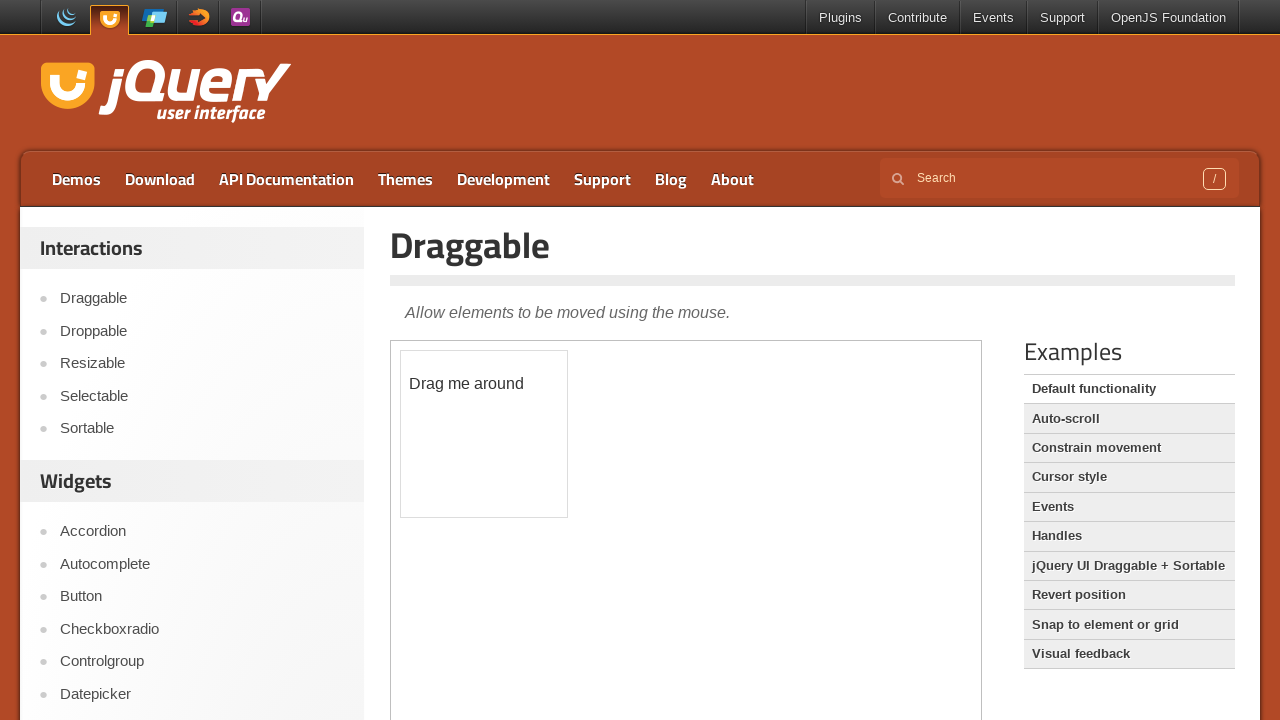

Located the draggable element with ID 'draggable'
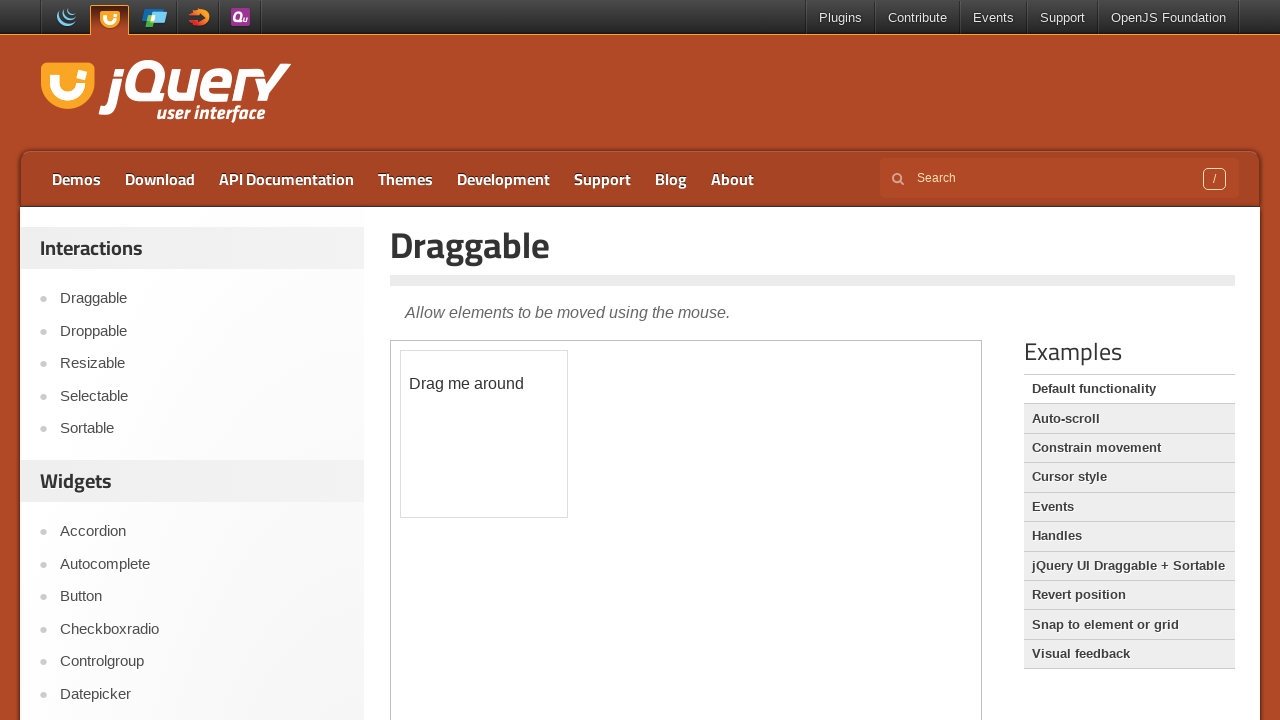

Retrieved bounding box of draggable element
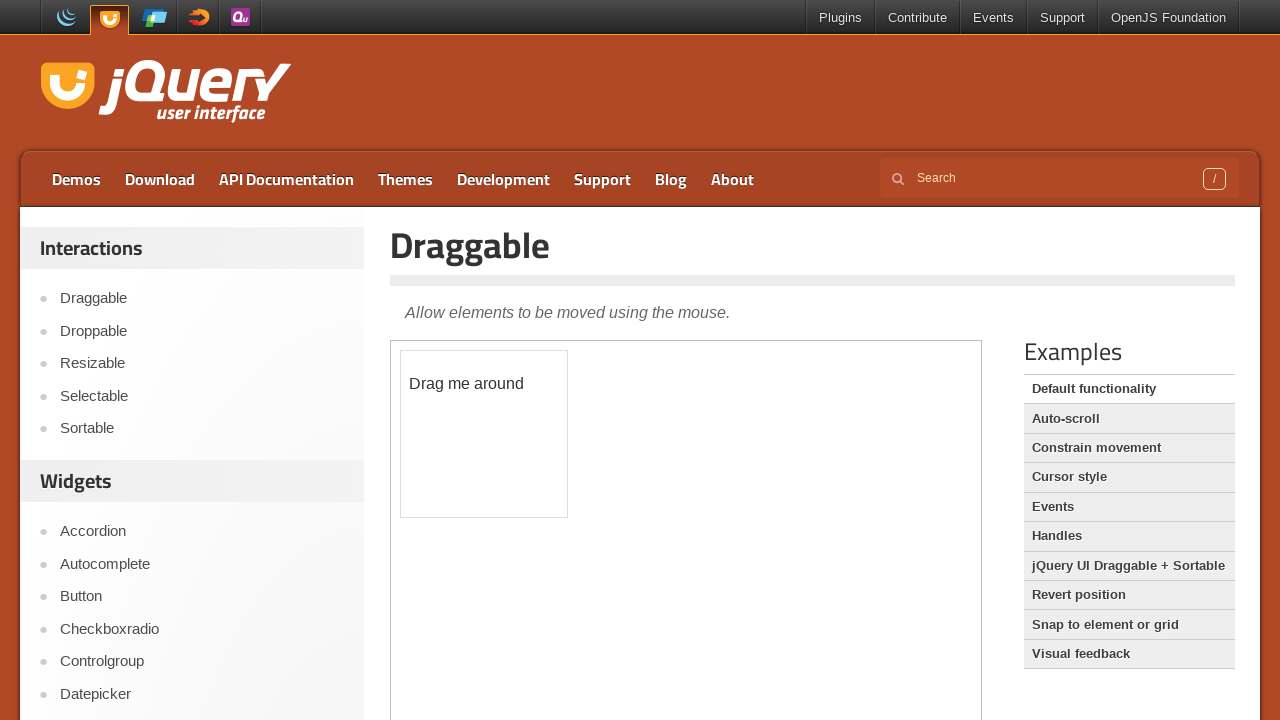

Moved mouse to center of draggable element at (484, 434)
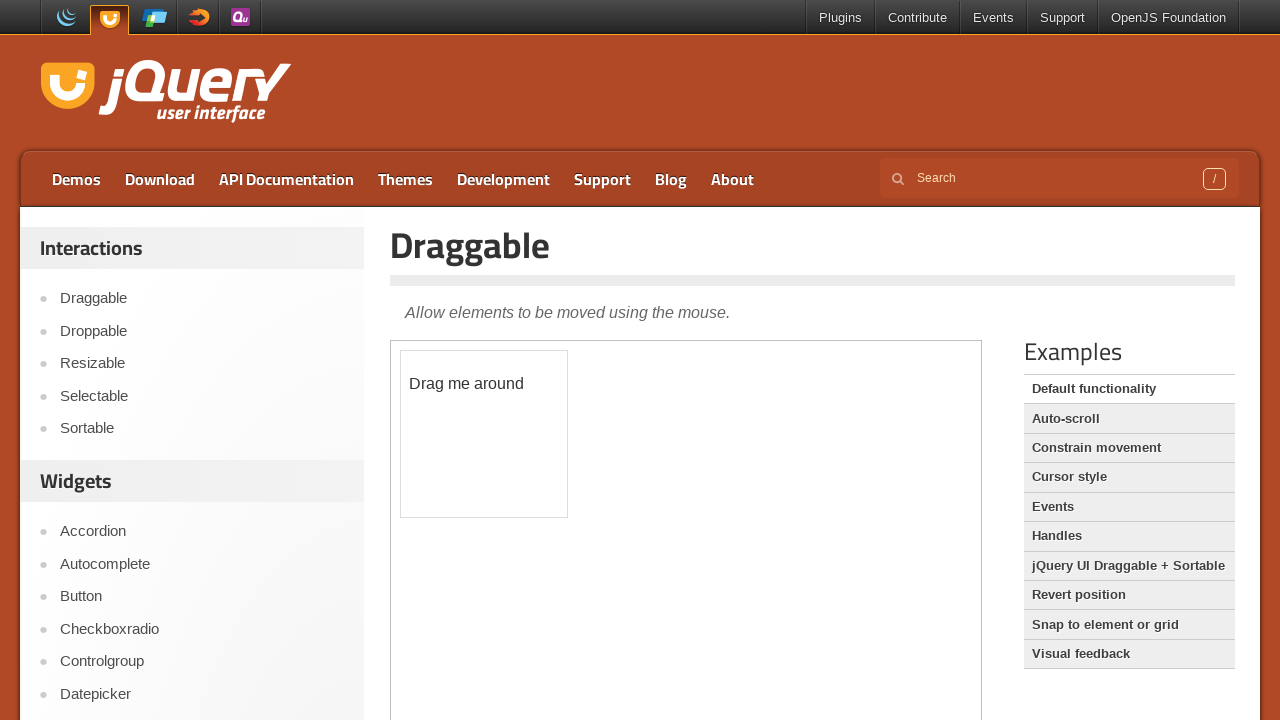

Pressed mouse button down to start drag at (484, 434)
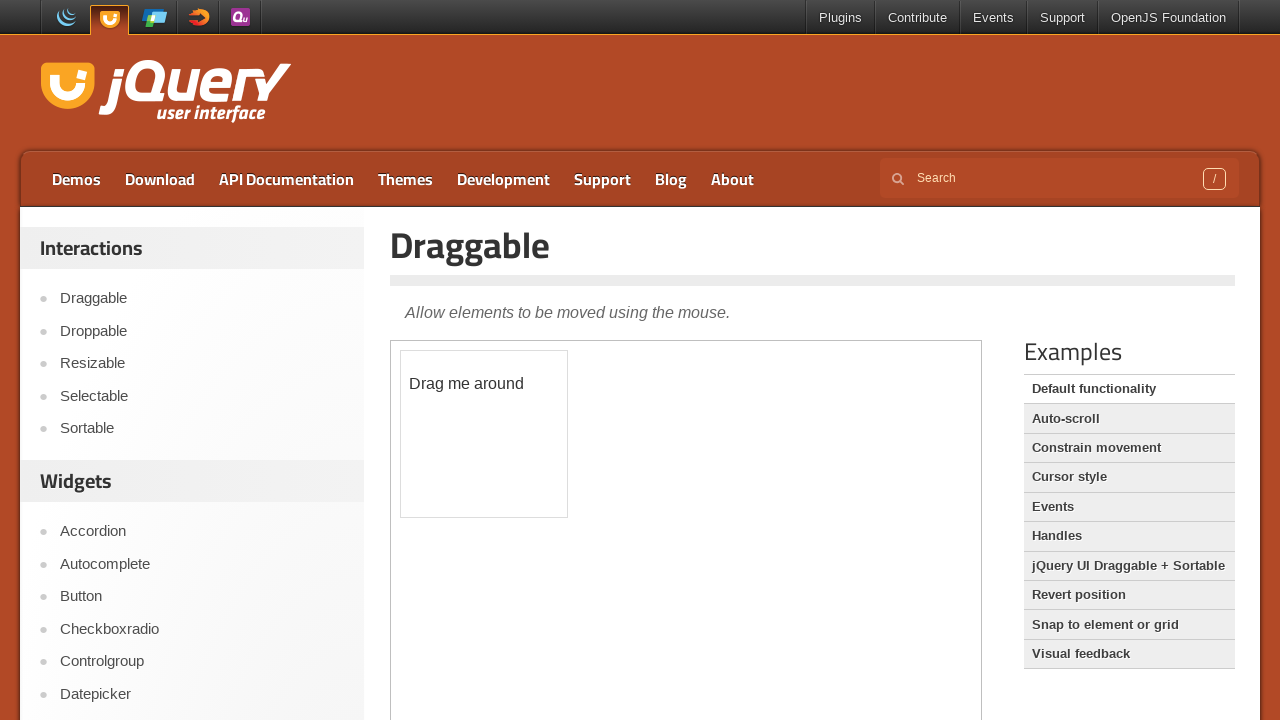

Dragged element 50px right and 70px down at (534, 504)
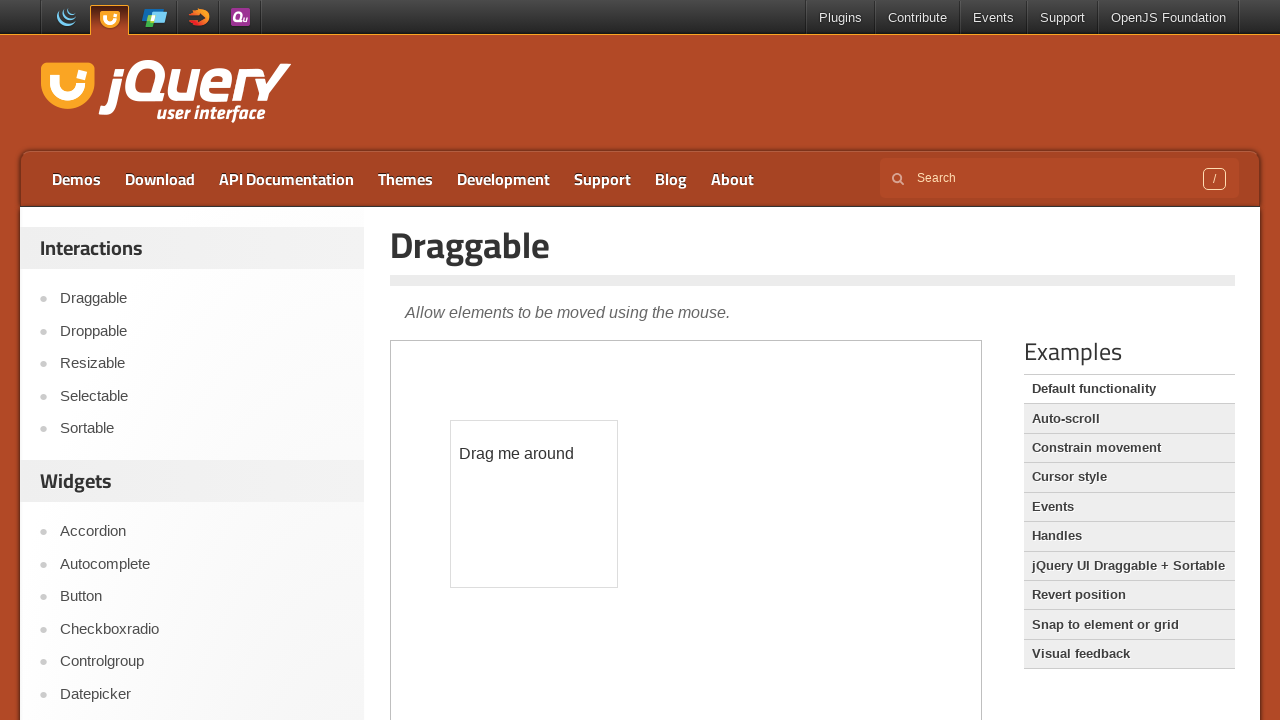

Released mouse button to complete drag operation at (534, 504)
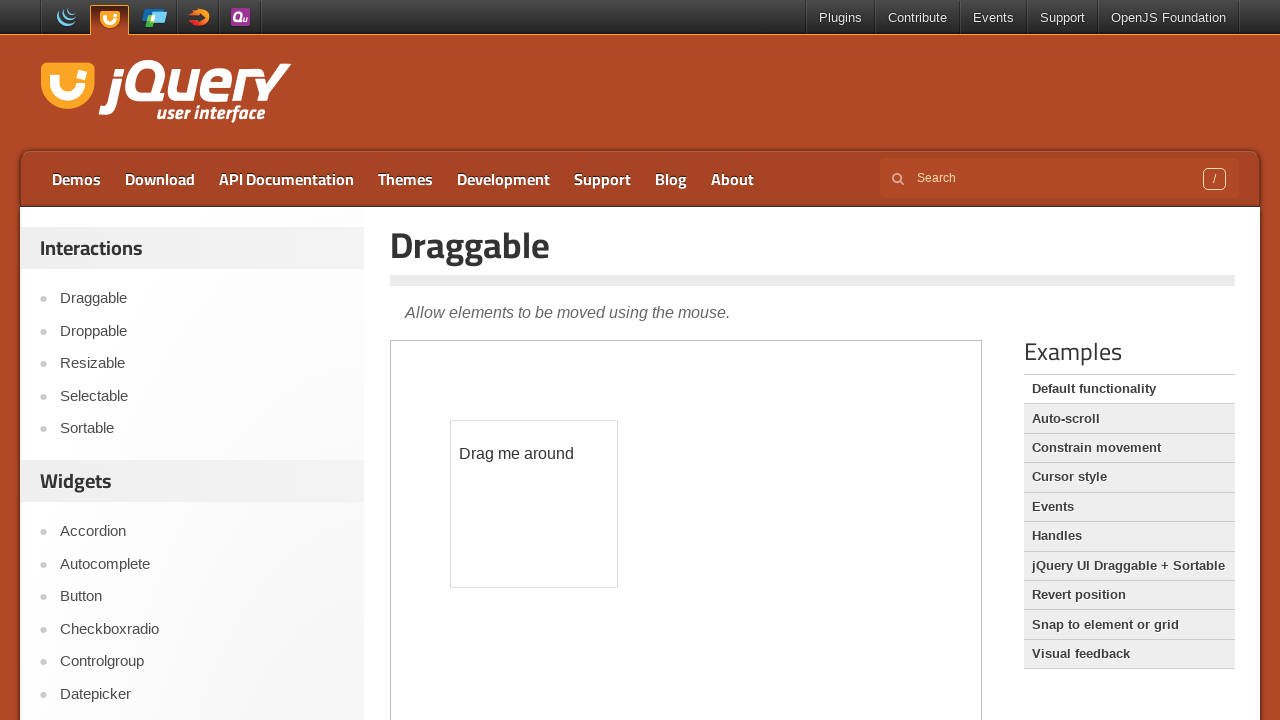

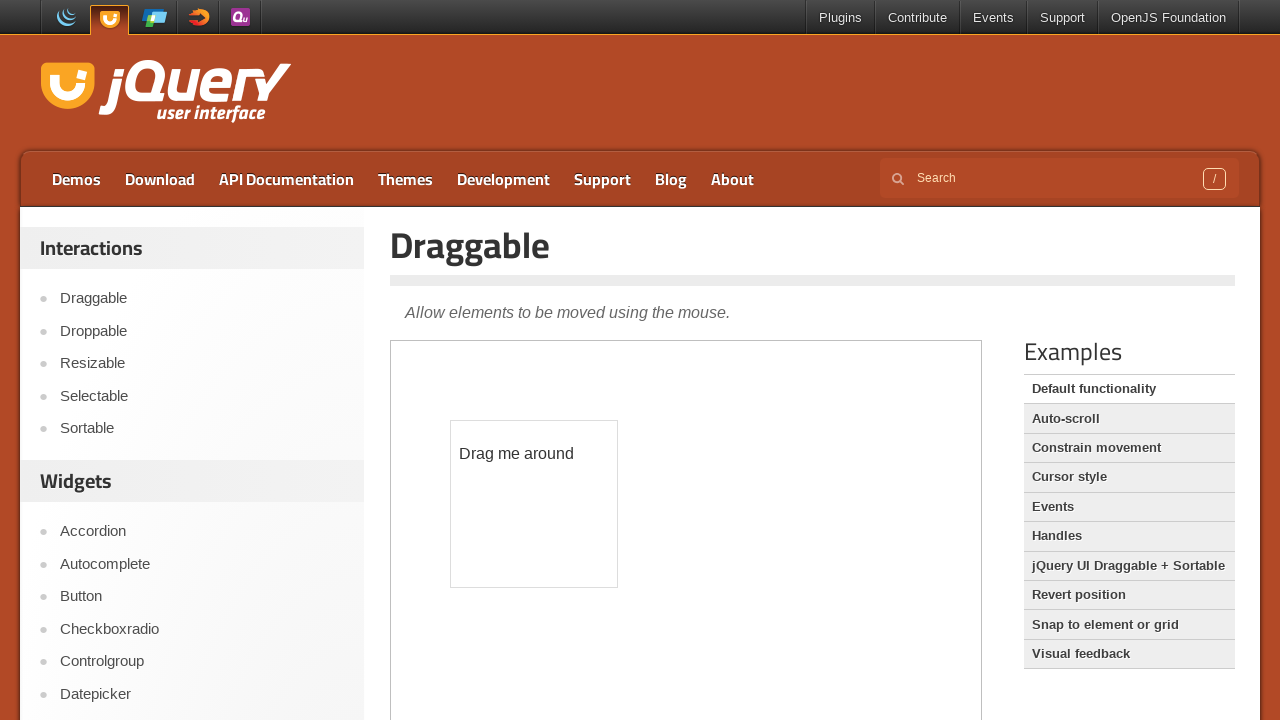